Verifies the ROOMS navigation button is displayed with correct text and redirects to the rooms page when clicked

Starting URL: https://ancabota09.wixsite.com/intern

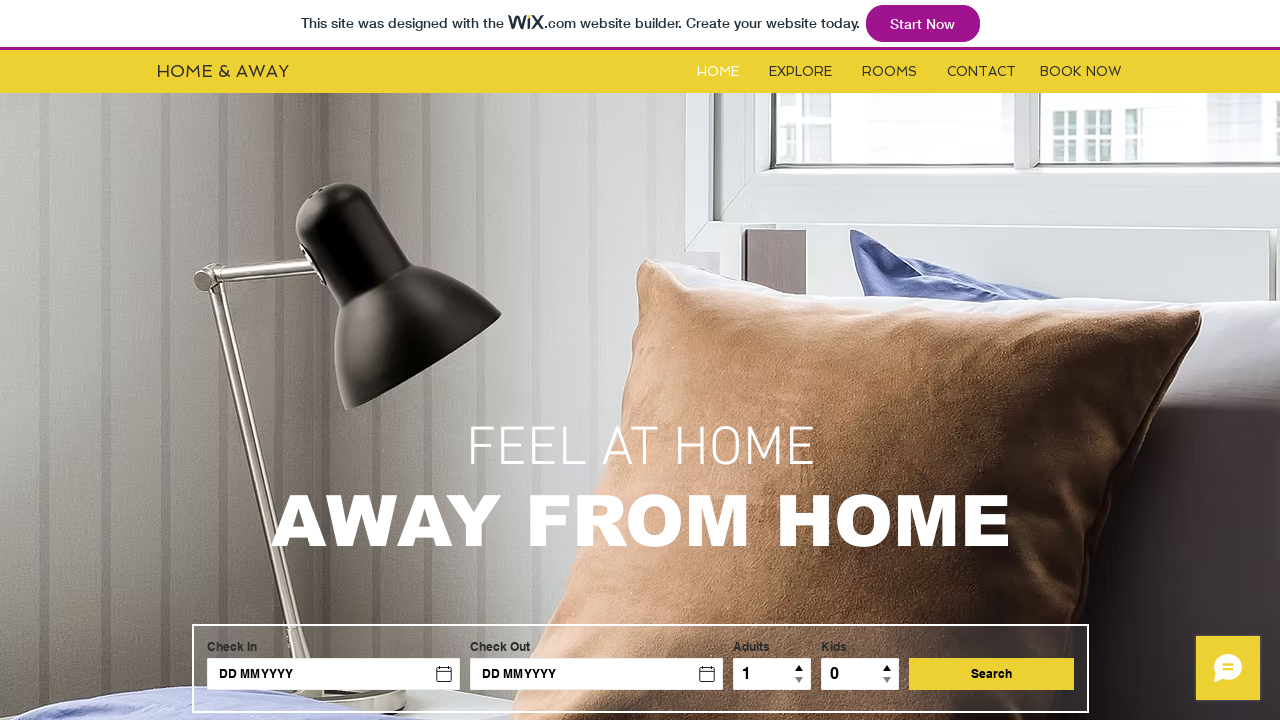

ROOMS button became visible
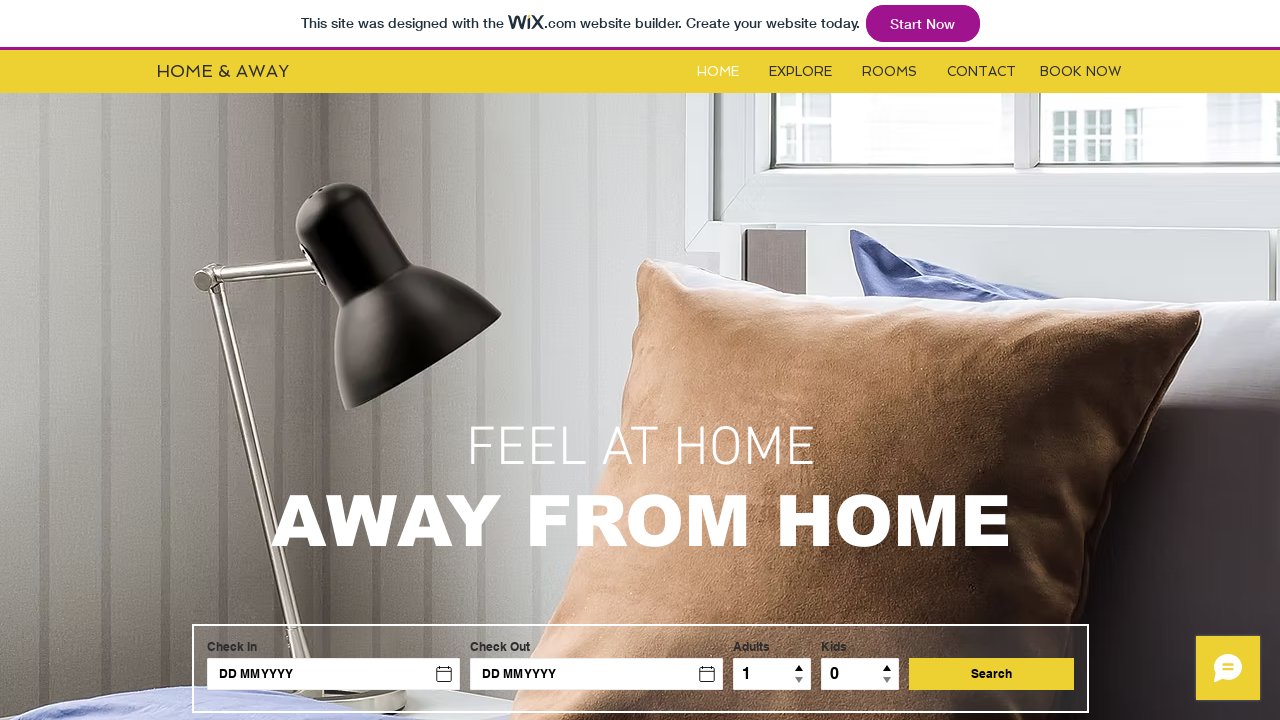

Verified ROOMS button displays correct text
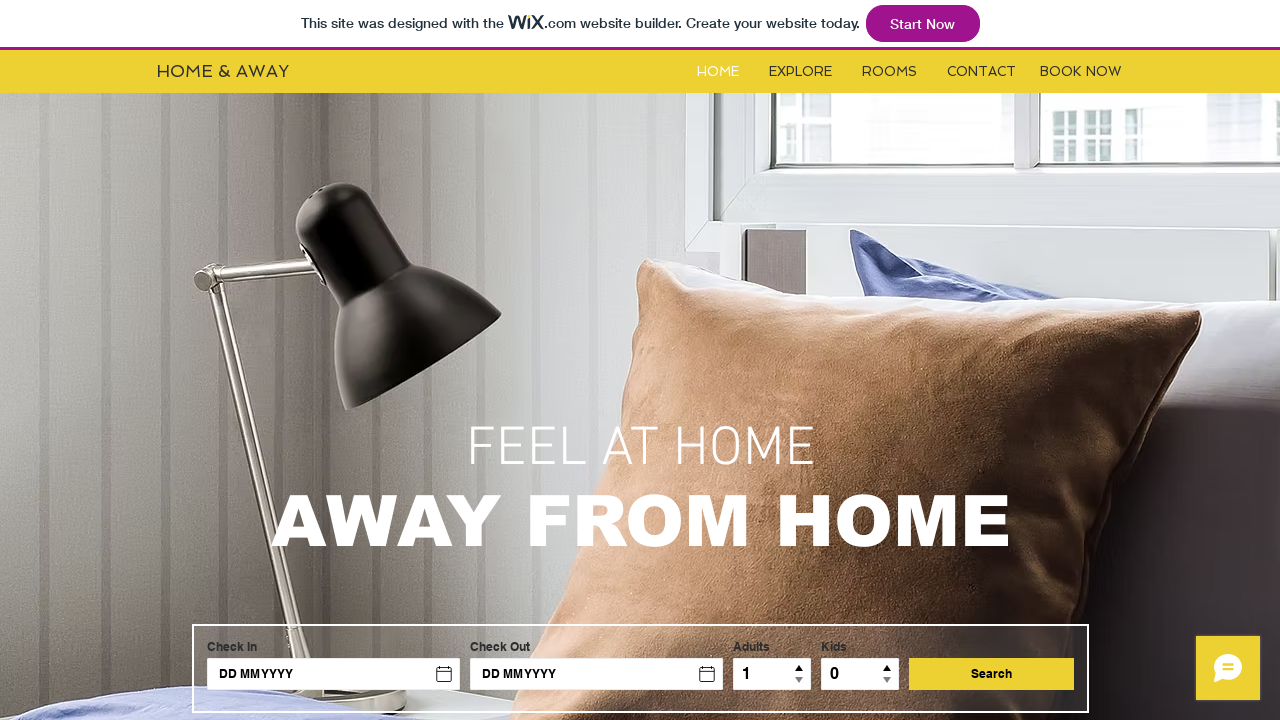

Clicked ROOMS navigation button at (890, 72) on #i6kl732v2label
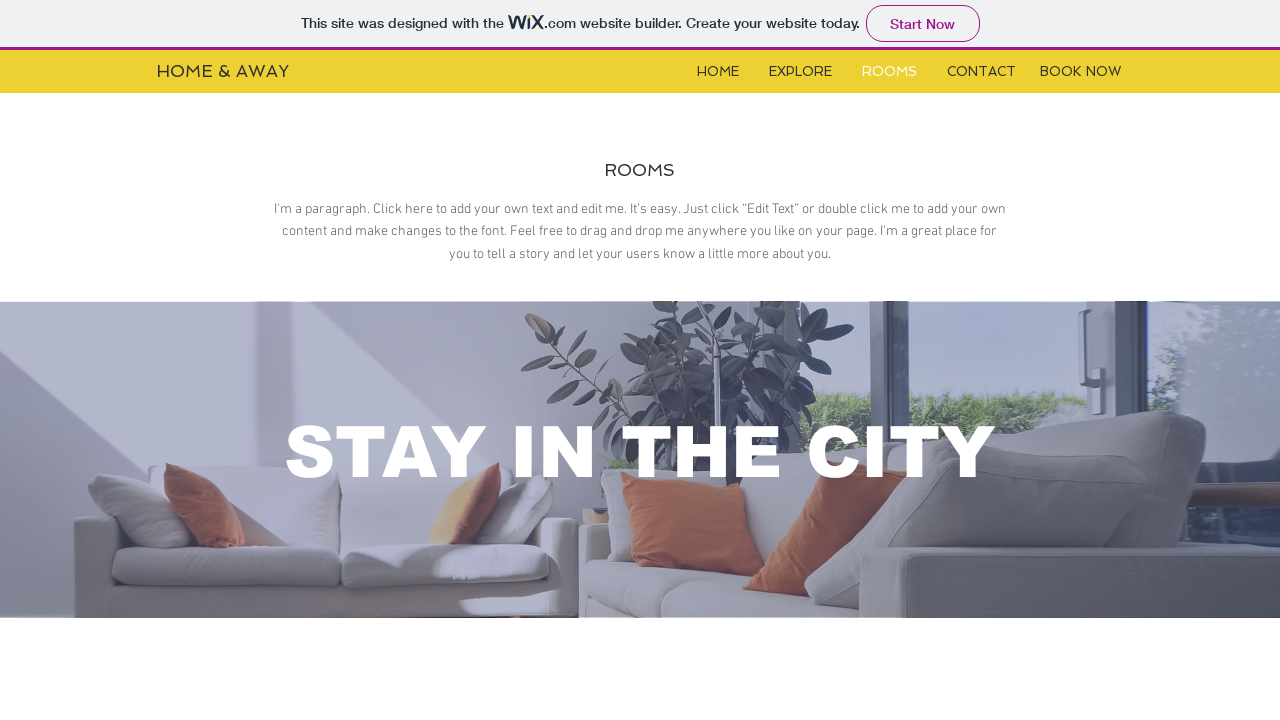

Successfully navigated to rooms page
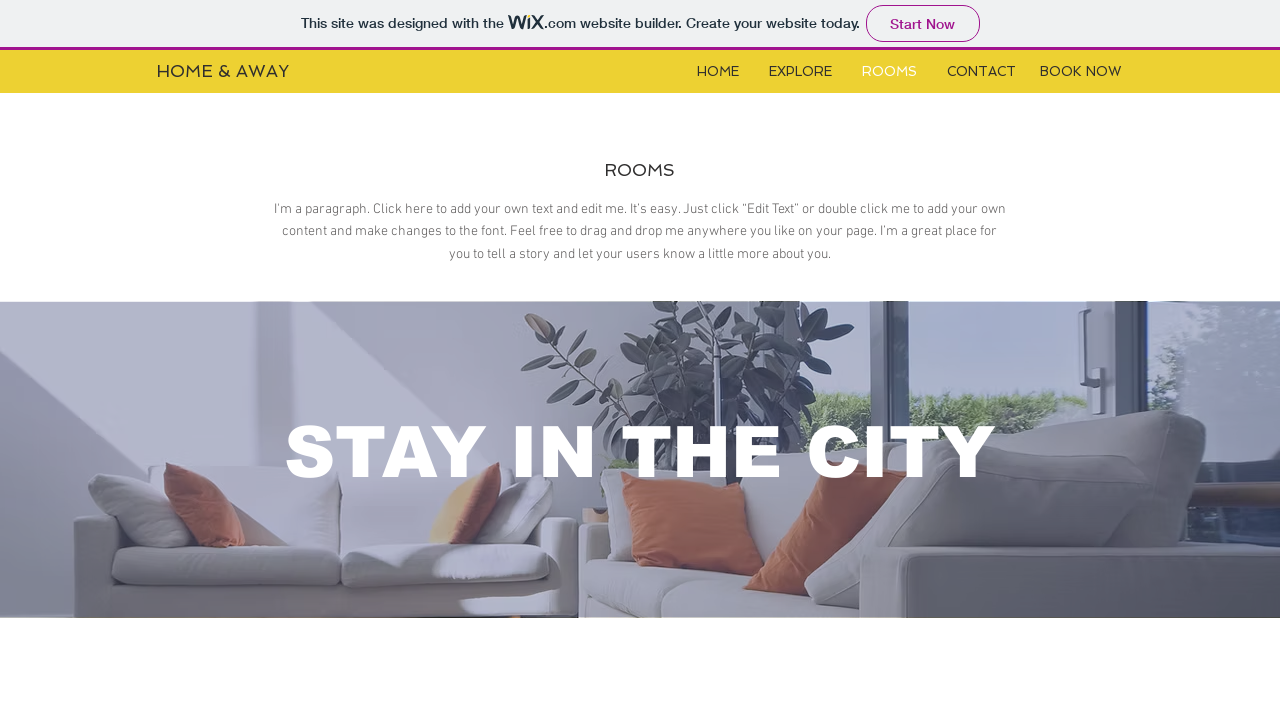

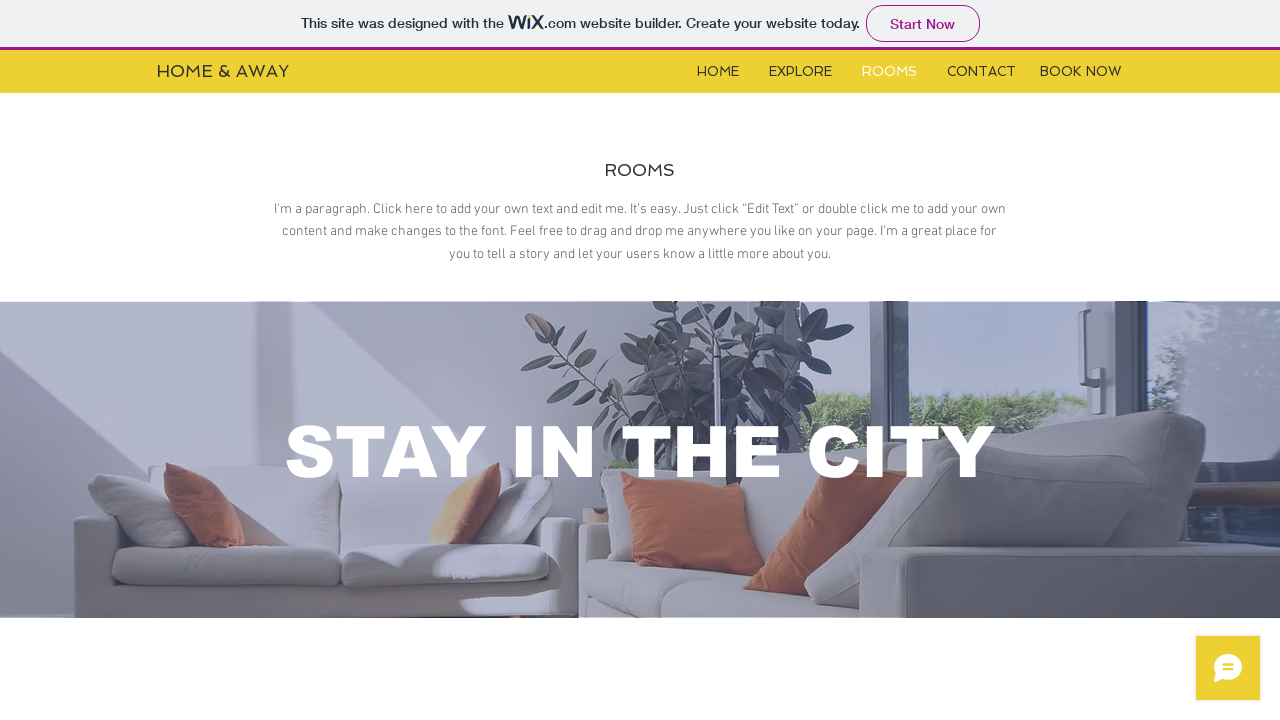